Tests that new todo items are appended to the bottom of the list by creating 3 items and verifying the count displays correctly.

Starting URL: https://demo.playwright.dev/todomvc

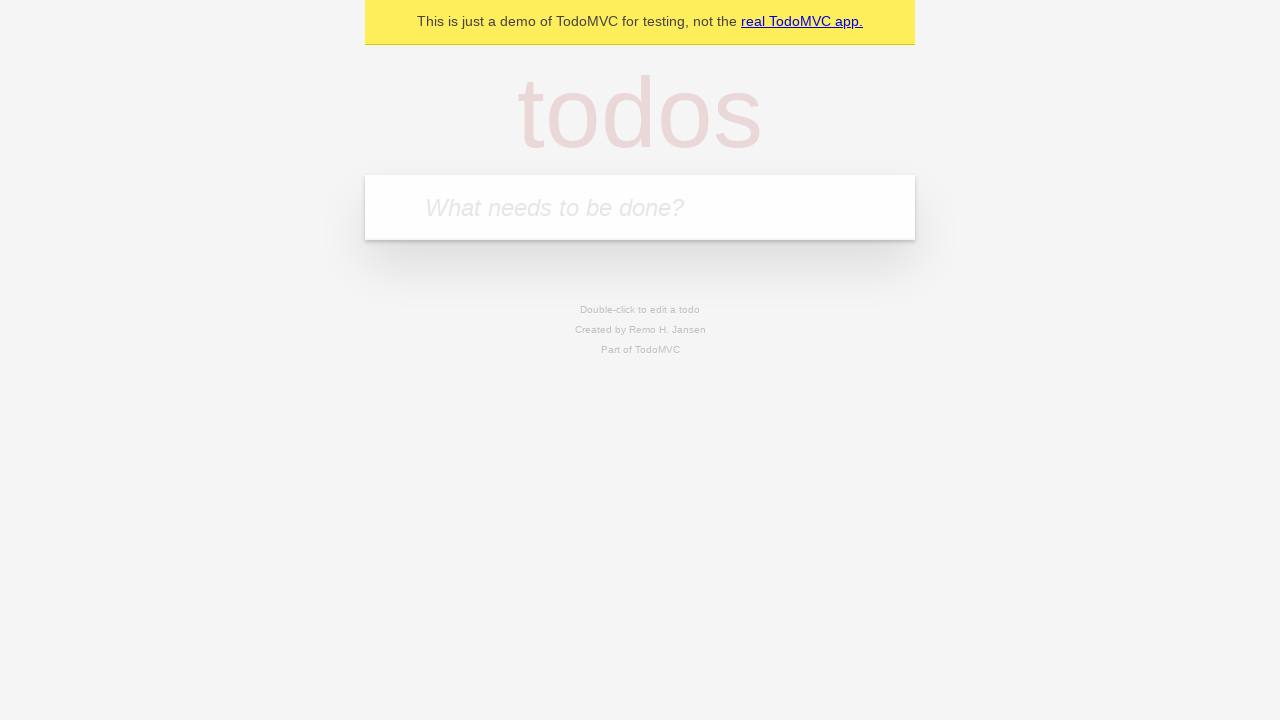

Filled todo input with 'buy some cheese' on internal:attr=[placeholder="What needs to be done?"i]
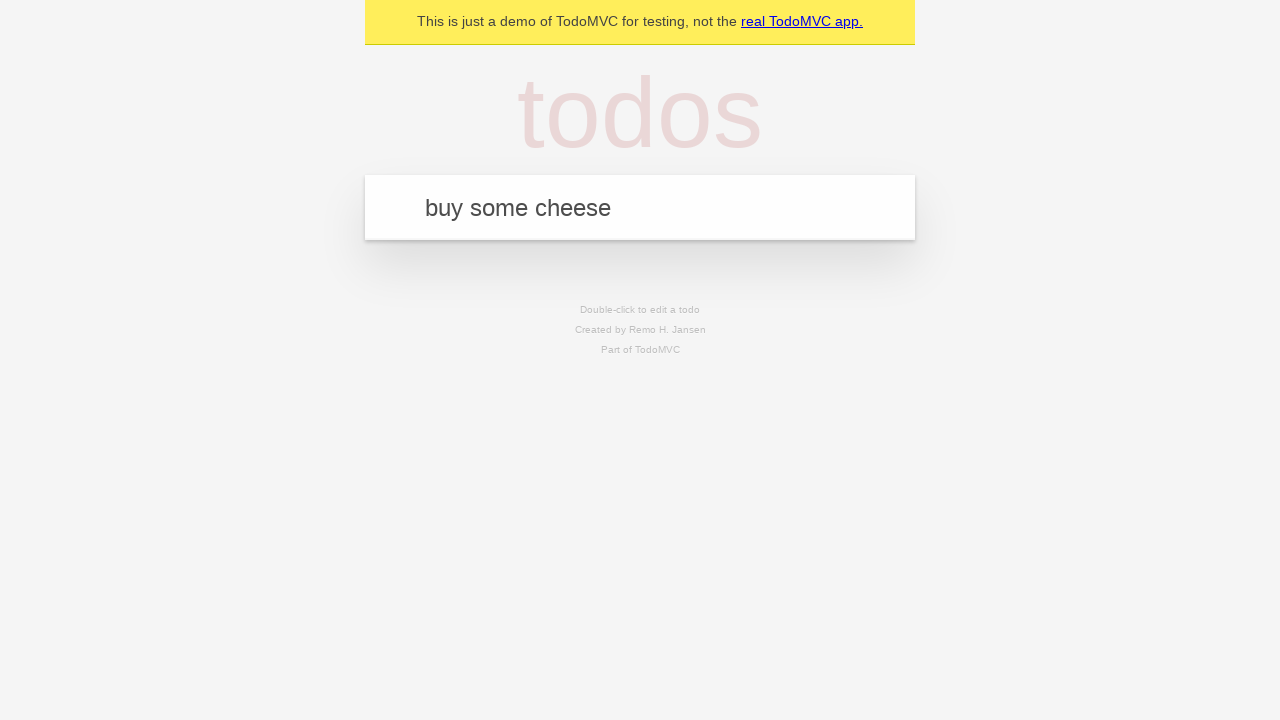

Pressed Enter to add 'buy some cheese' to the list on internal:attr=[placeholder="What needs to be done?"i]
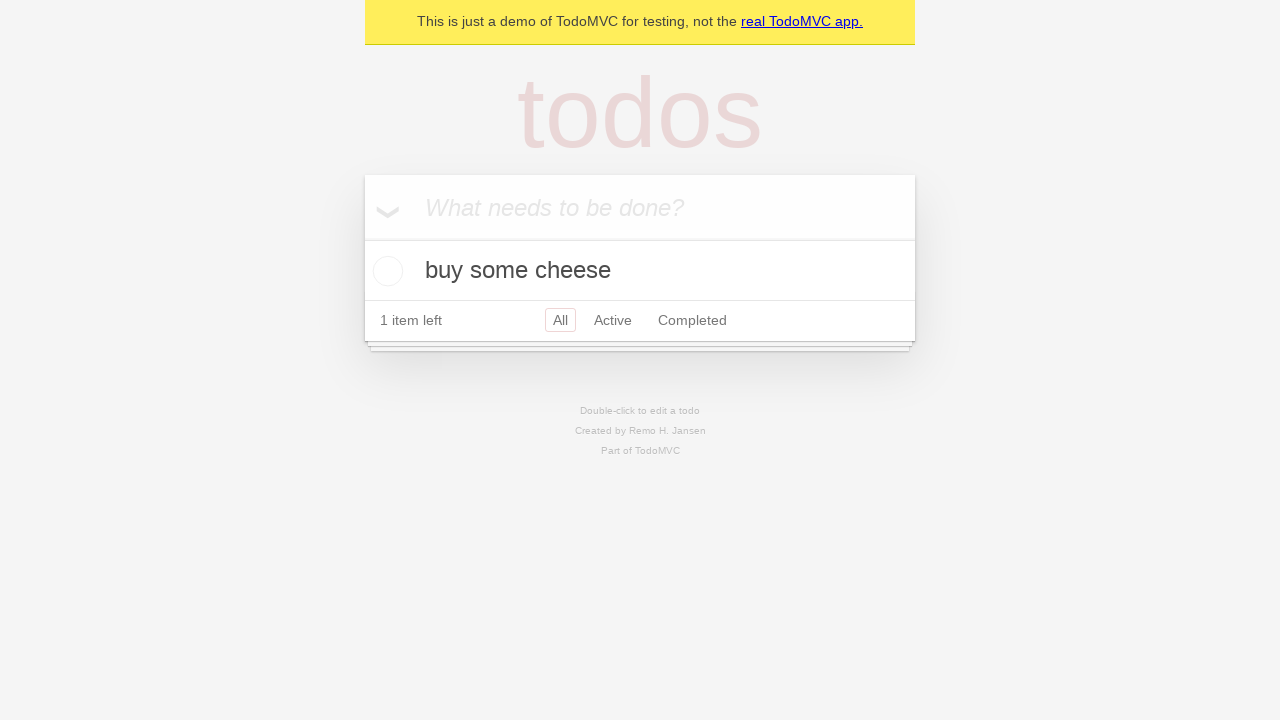

Filled todo input with 'feed the cat' on internal:attr=[placeholder="What needs to be done?"i]
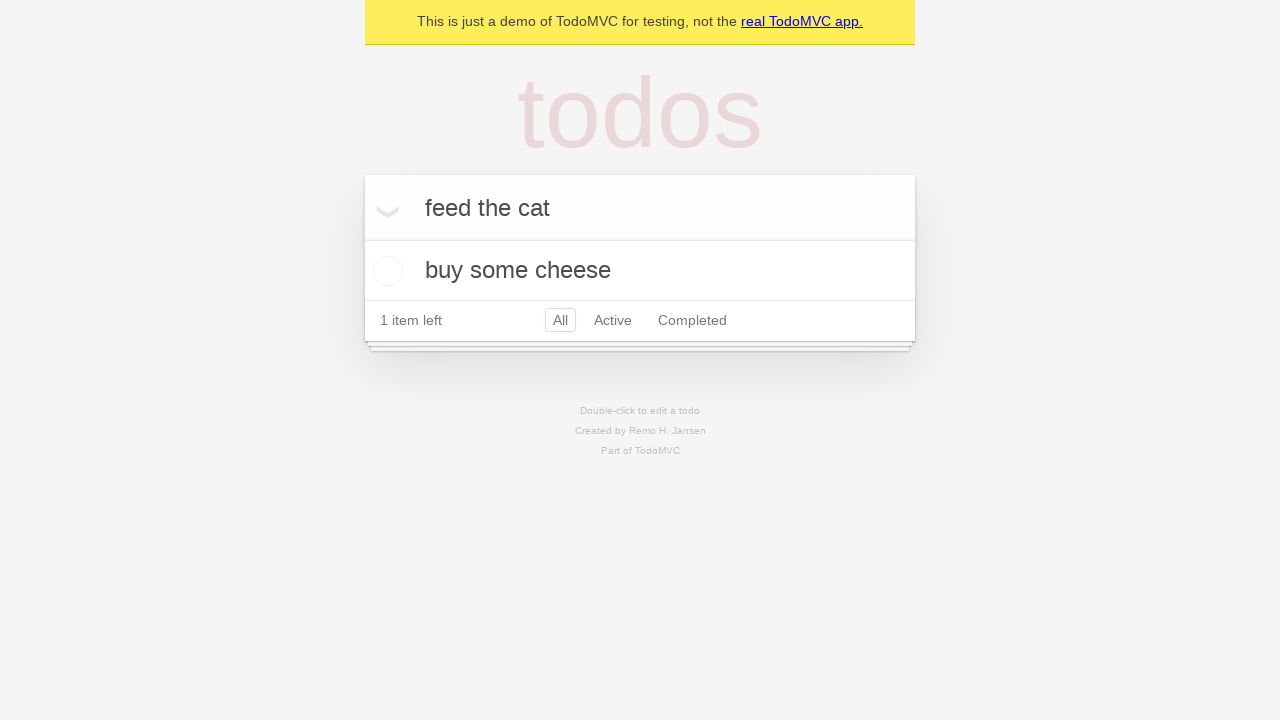

Pressed Enter to add 'feed the cat' to the list on internal:attr=[placeholder="What needs to be done?"i]
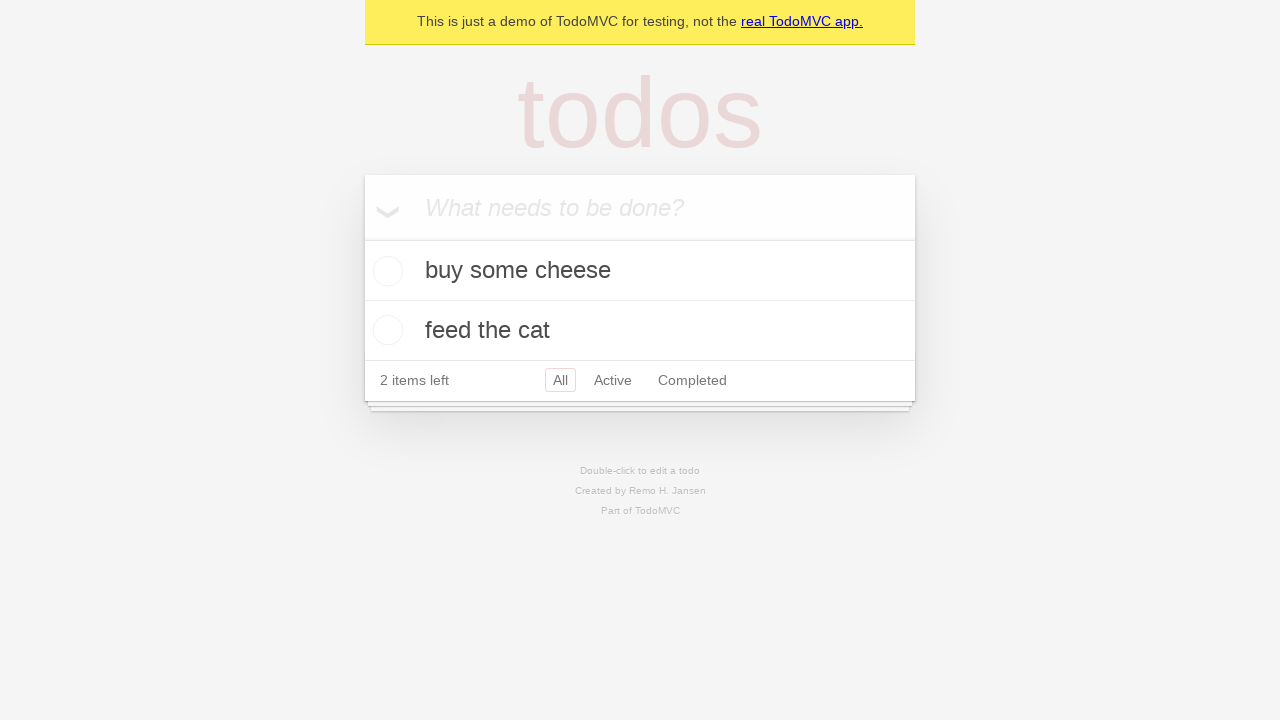

Filled todo input with 'book a doctors appointment' on internal:attr=[placeholder="What needs to be done?"i]
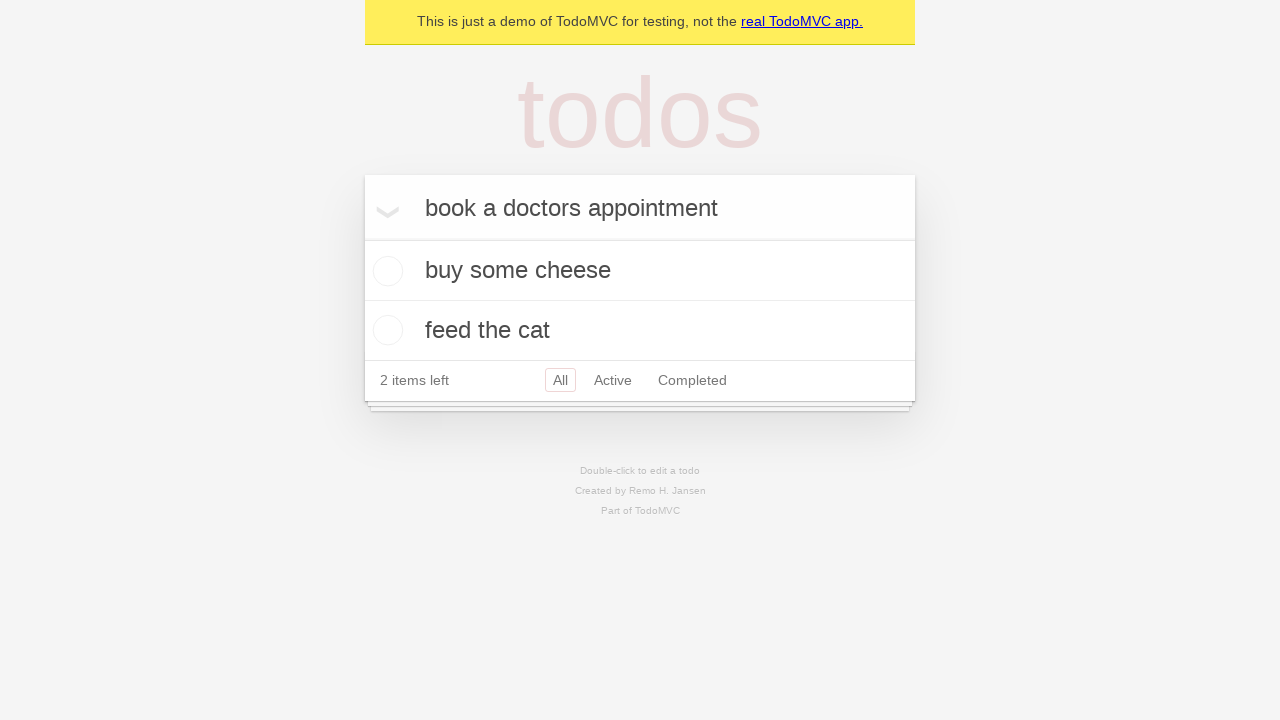

Pressed Enter to add 'book a doctors appointment' to the list on internal:attr=[placeholder="What needs to be done?"i]
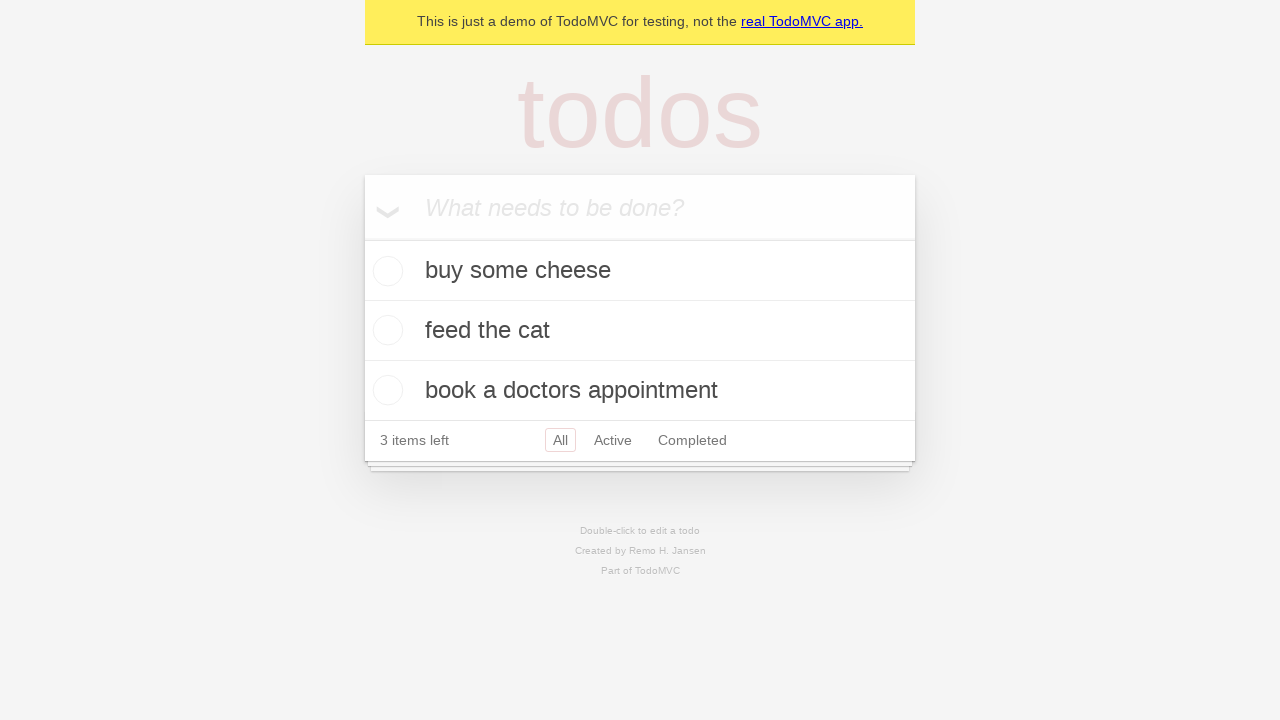

Waited for todo count element to appear
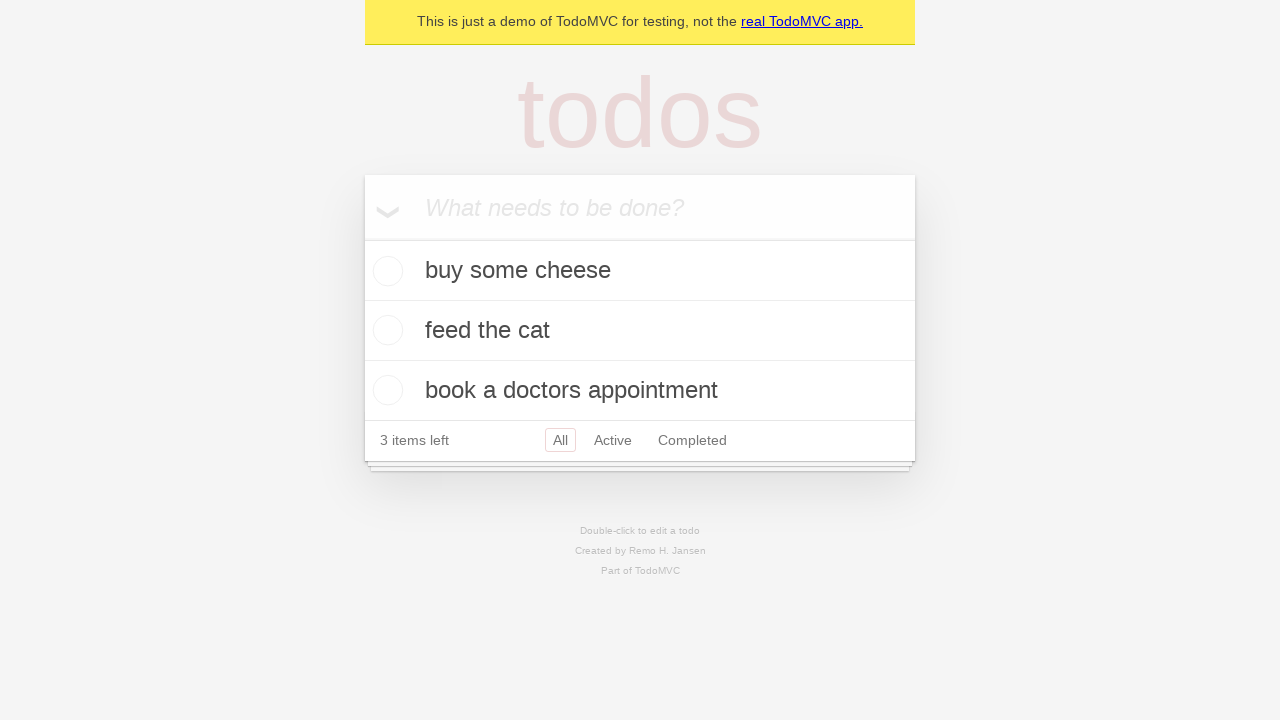

Verified that '3 items left' text is displayed
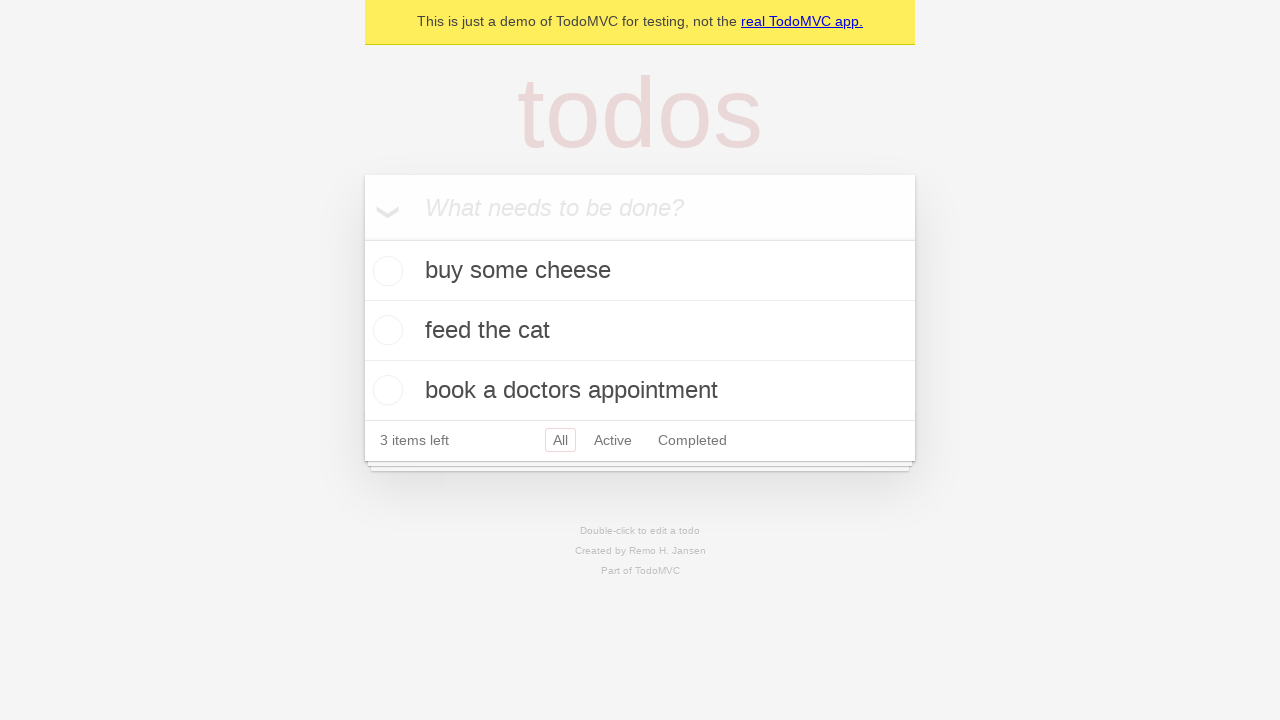

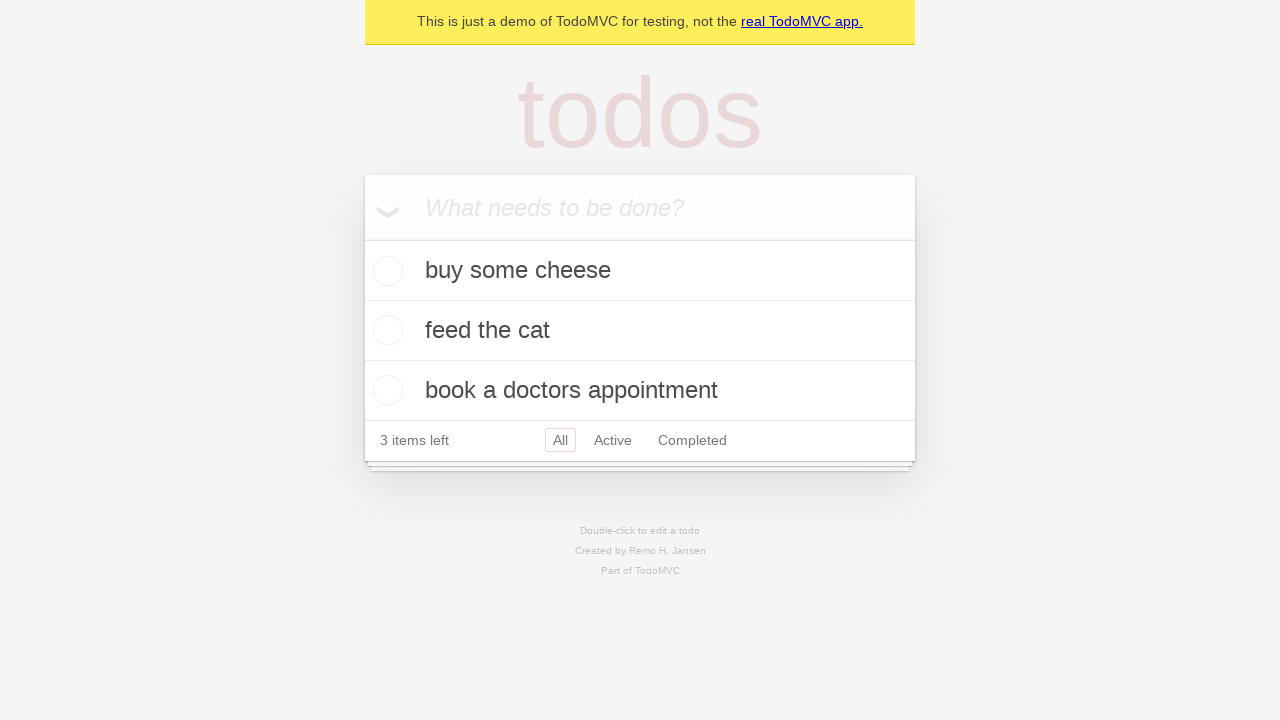